Tests the search functionality on the Python.org website by entering "Python" in the search bar and submitting the search

Starting URL: https://www.python.org/

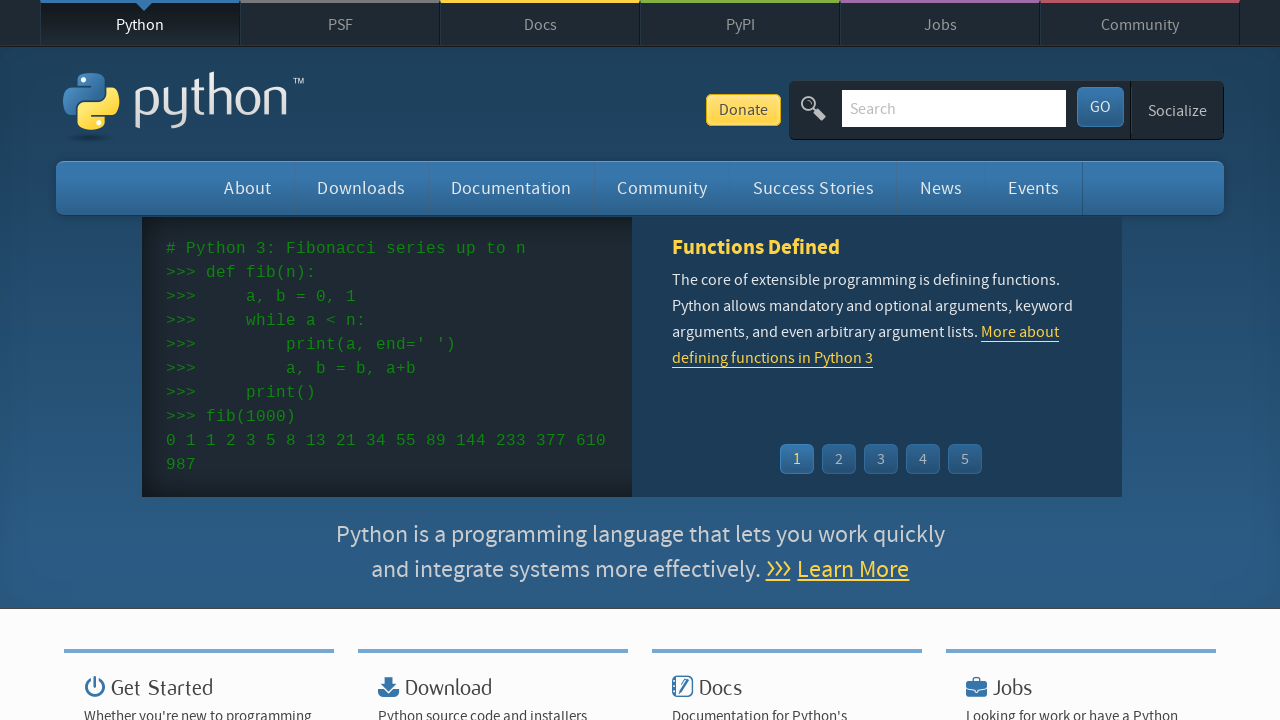

Filled search bar with 'Python' on input[name='q']
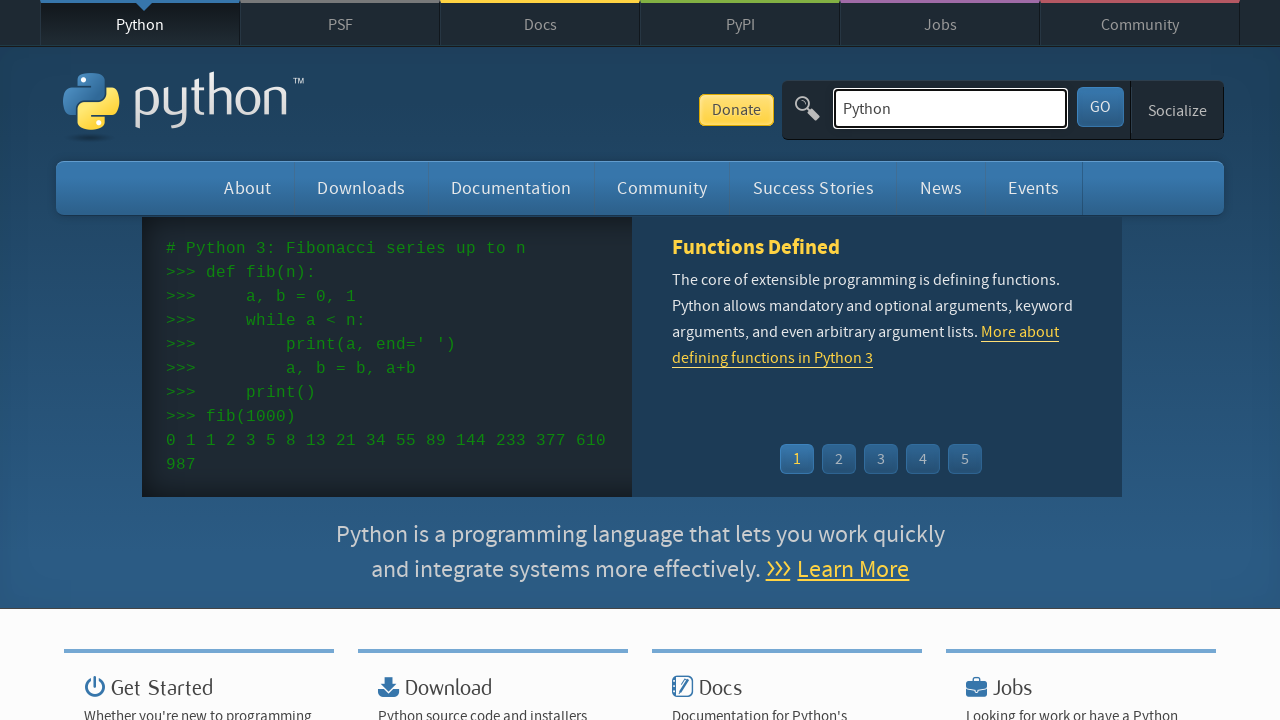

Pressed Enter to submit the search query on input[name='q']
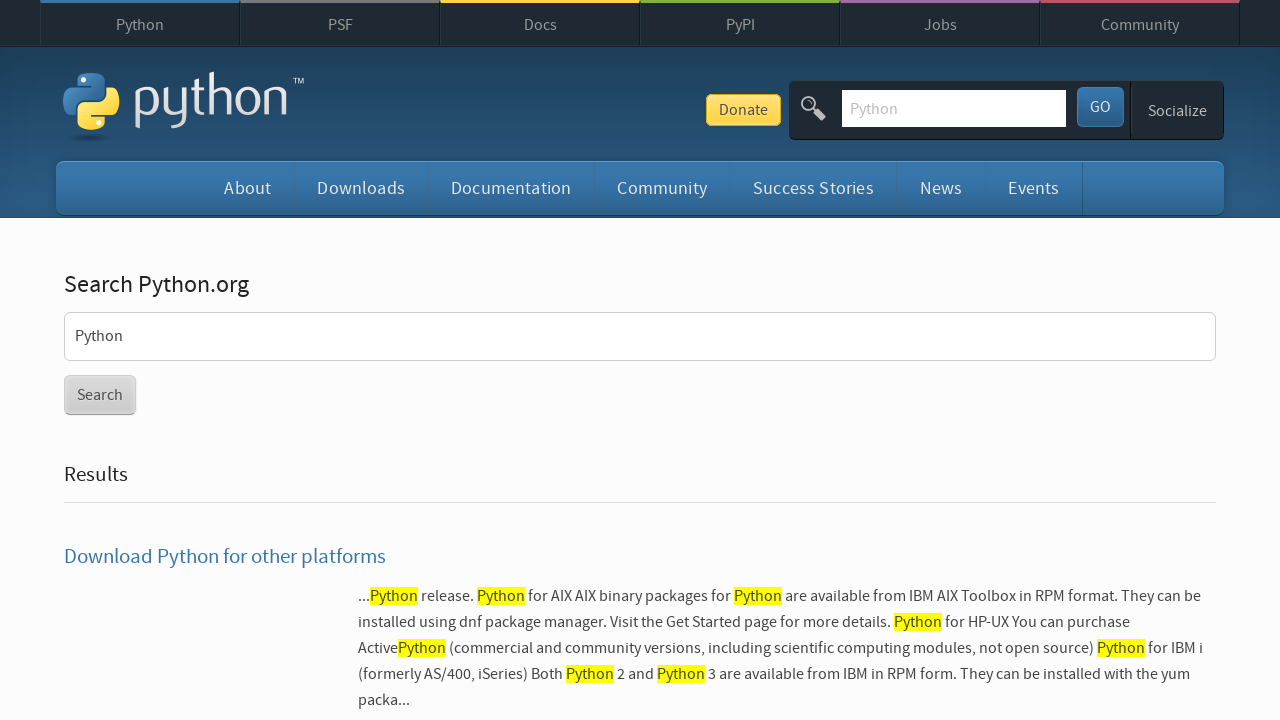

Search results page loaded successfully
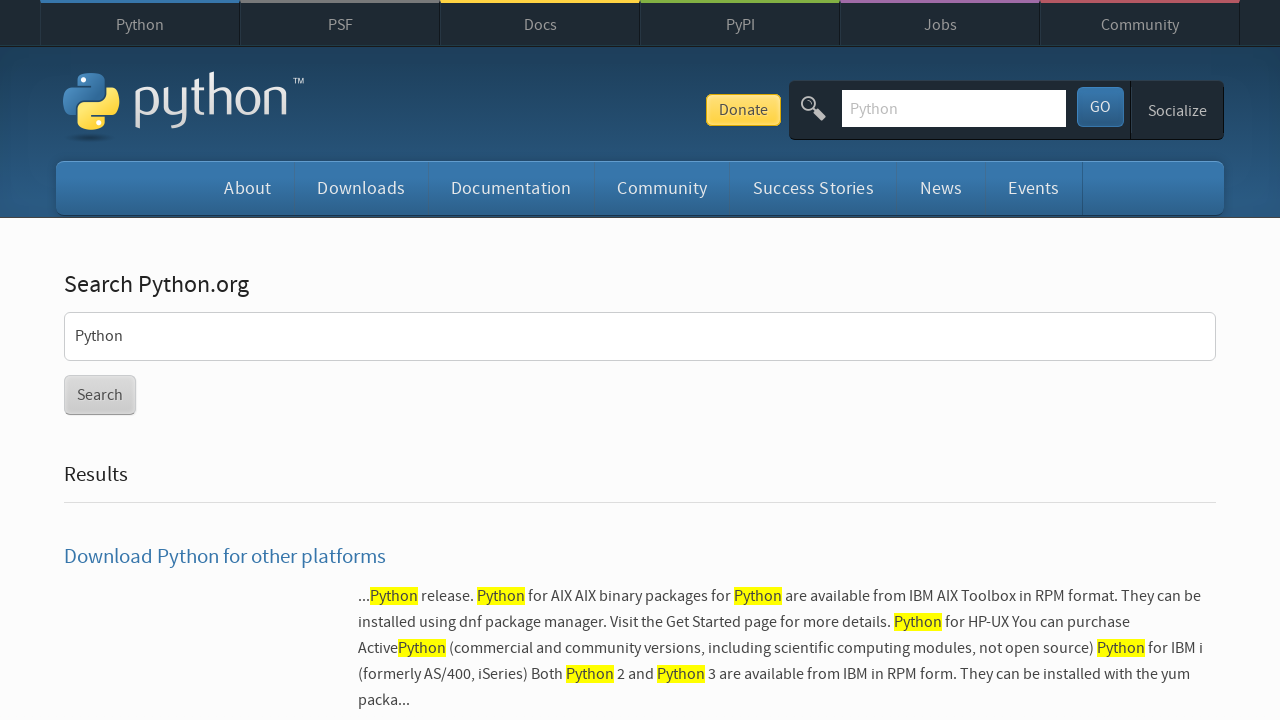

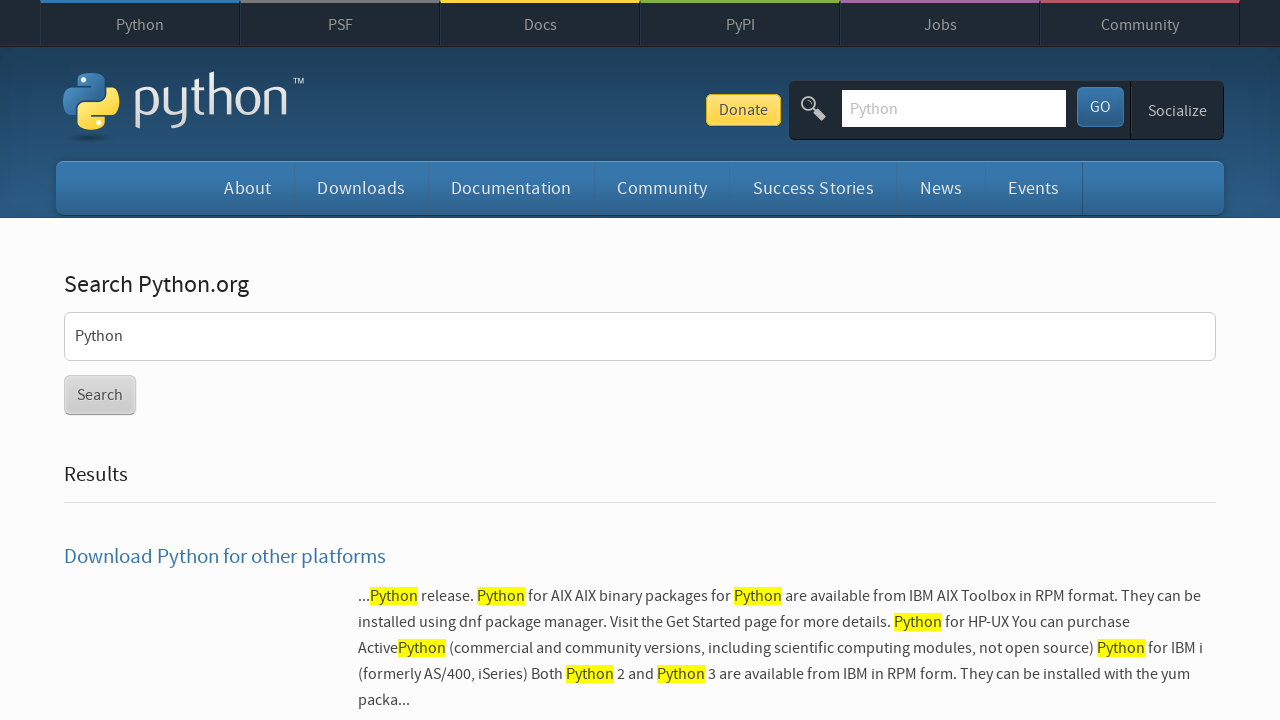